Tests alert handling functionality by accepting and dismissing different types of JavaScript alerts on a demo page

Starting URL: https://demoqa.com/alerts

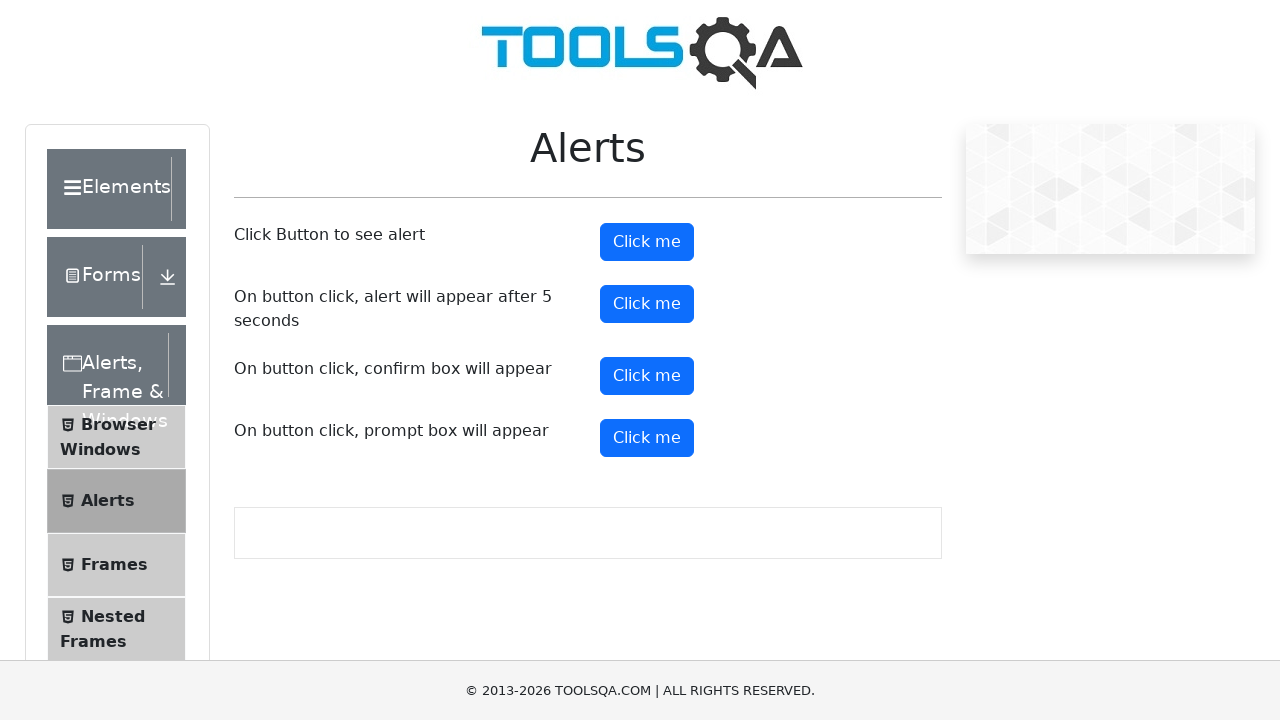

Clicked button to open first alert at (647, 242) on button#alertButton
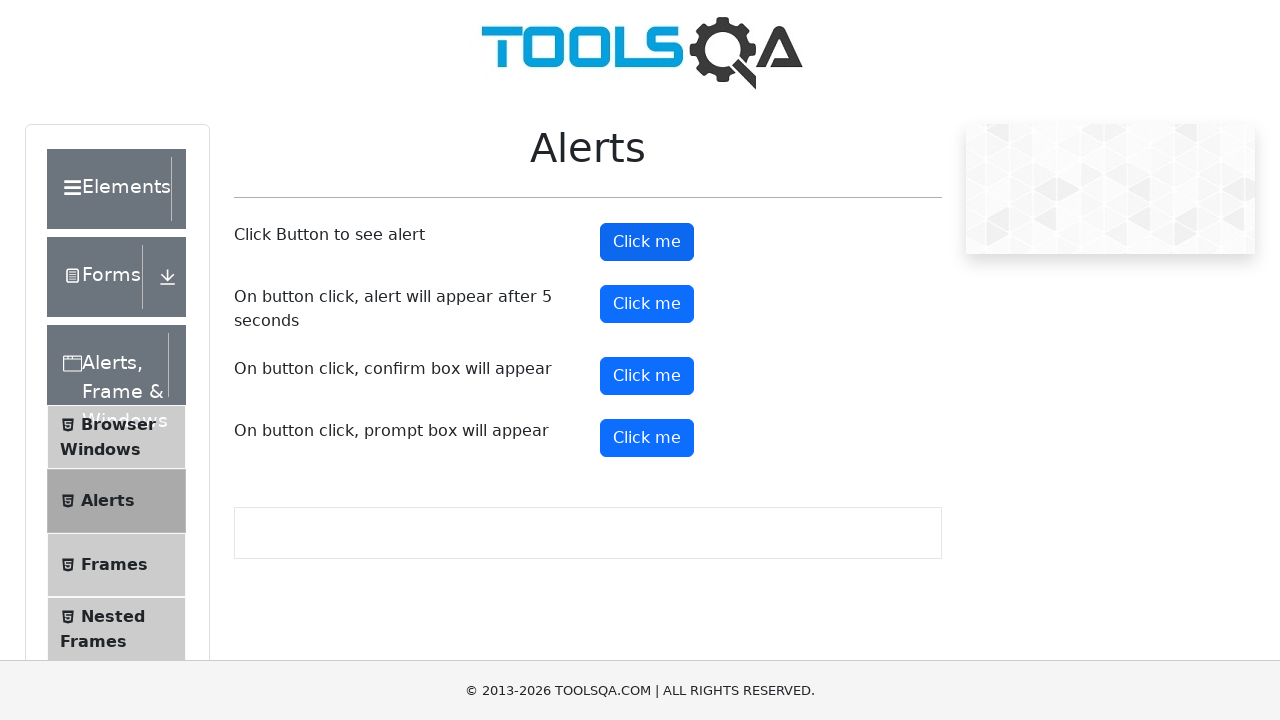

Set up dialog handler to accept alerts
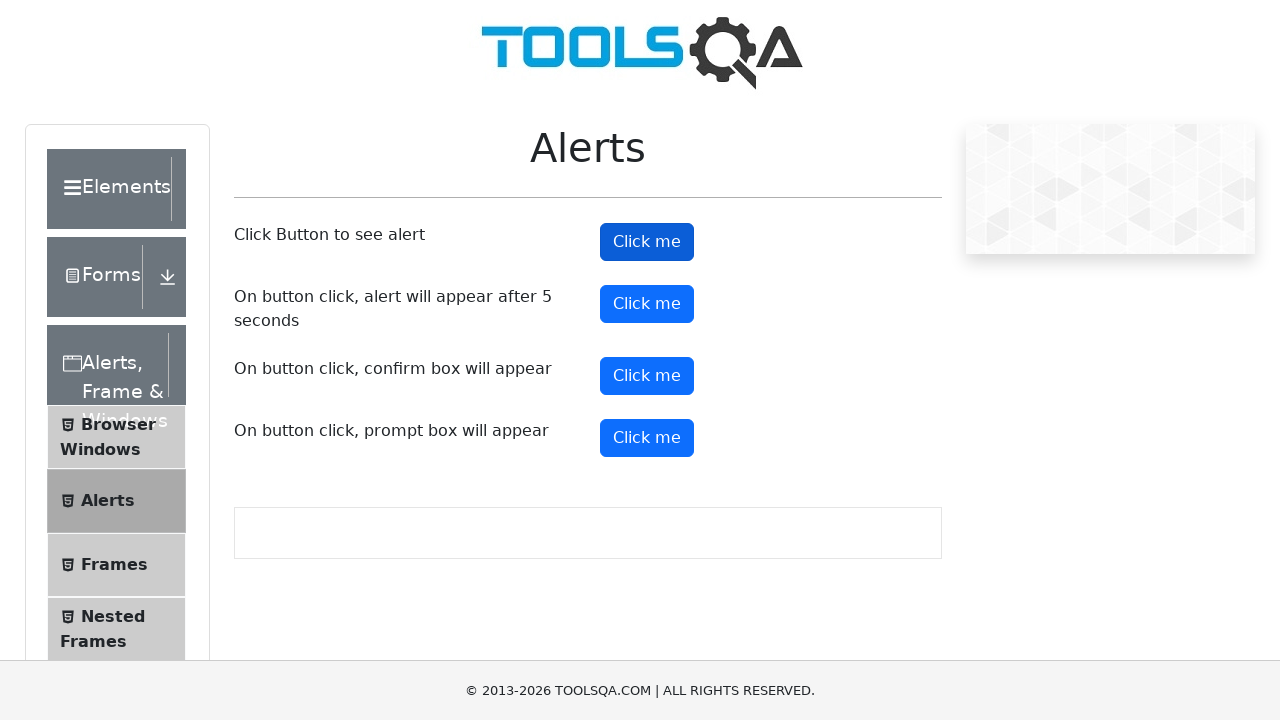

Waited 500ms for alert to be handled
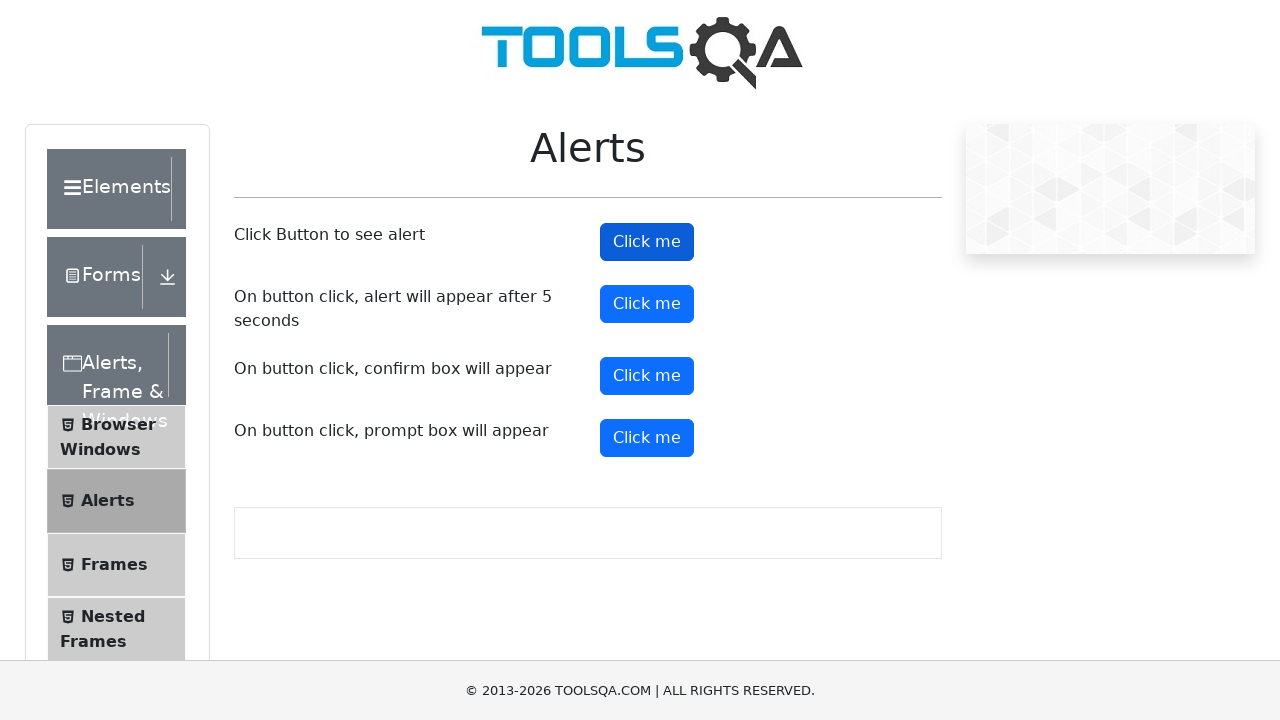

Clicked button to open confirmation alert at (647, 376) on button#confirmButton
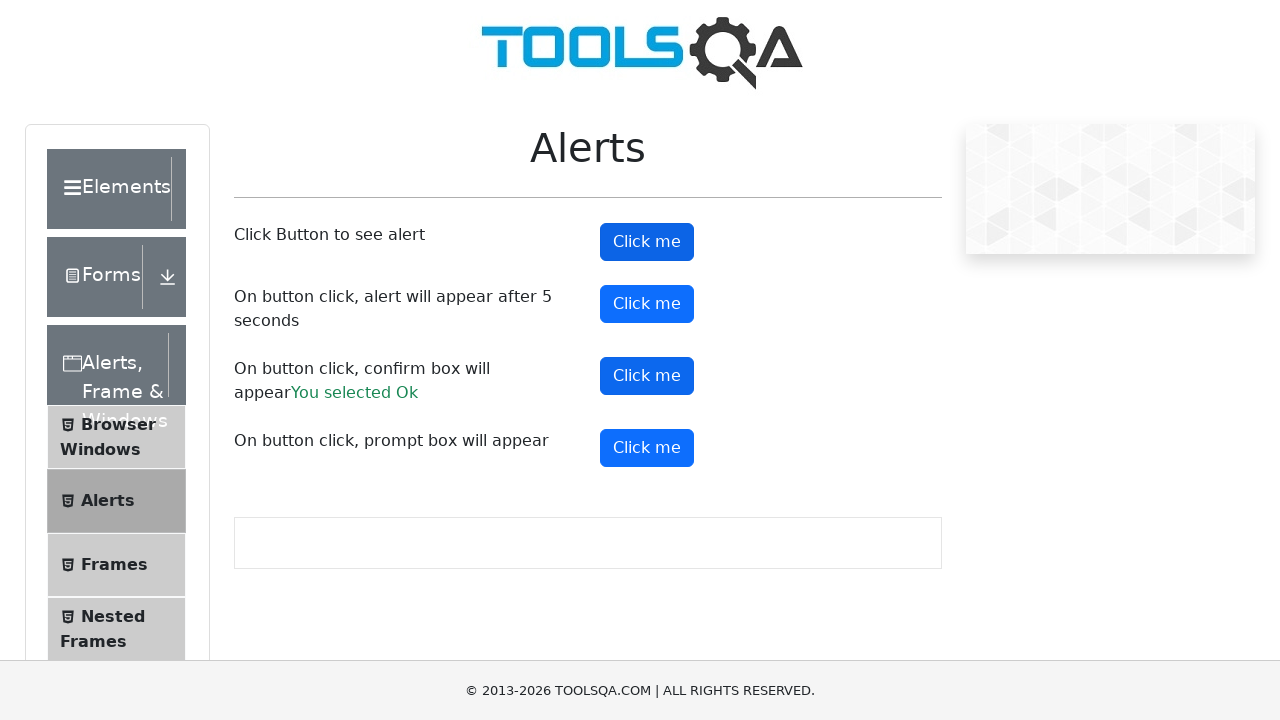

Set up dialog handler to dismiss confirmation alert
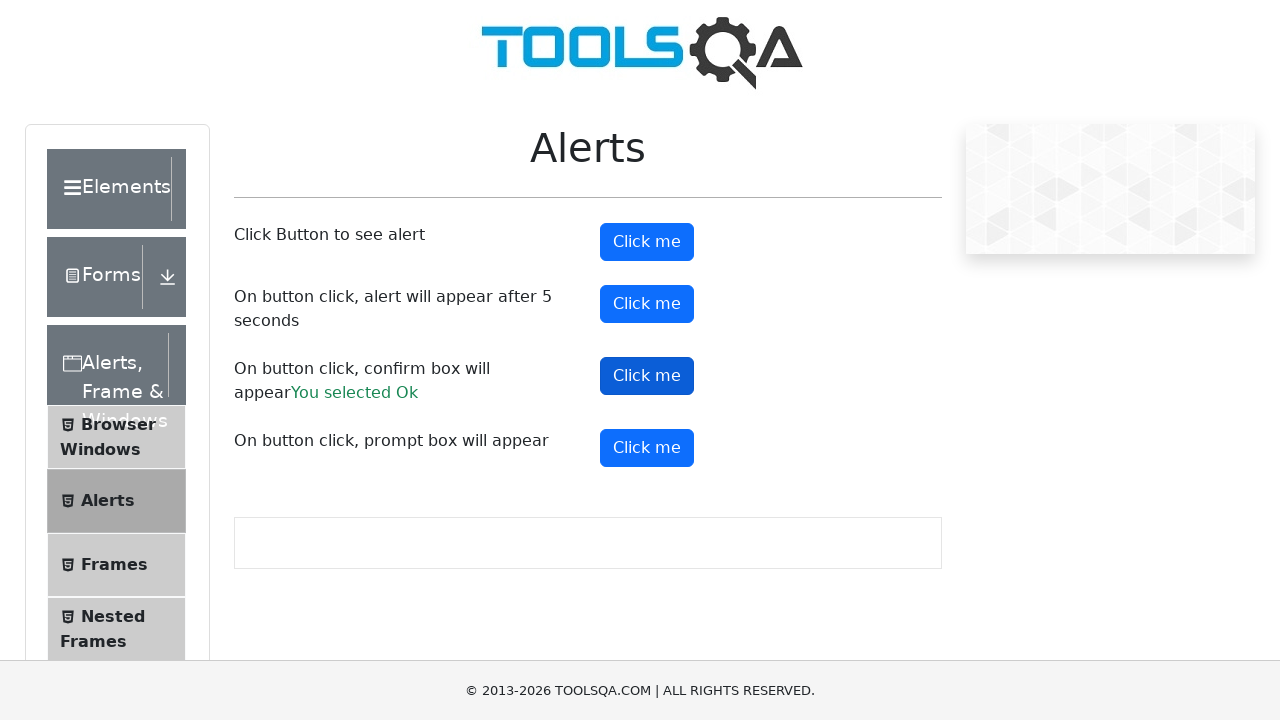

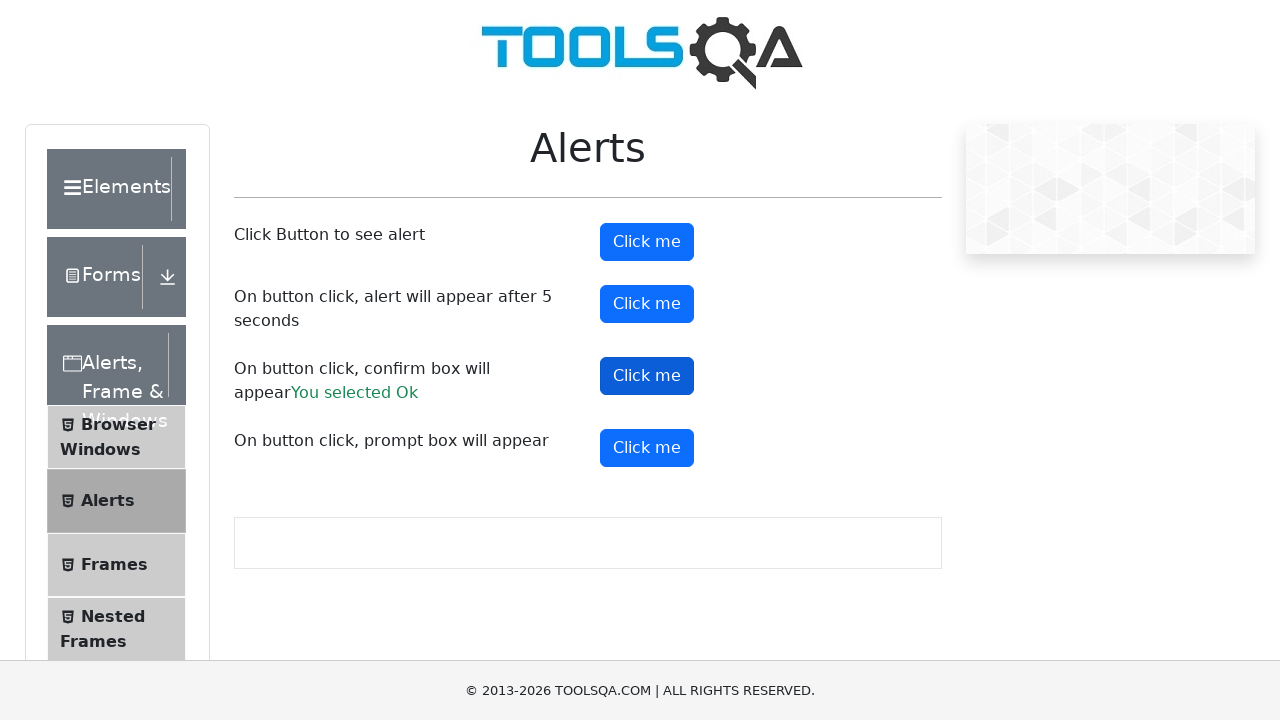